Navigates to the Sortable Data Tables page, searches through a table to find a row containing a specific email address, and clicks the delete action for that row.

Starting URL: https://the-internet.herokuapp.com

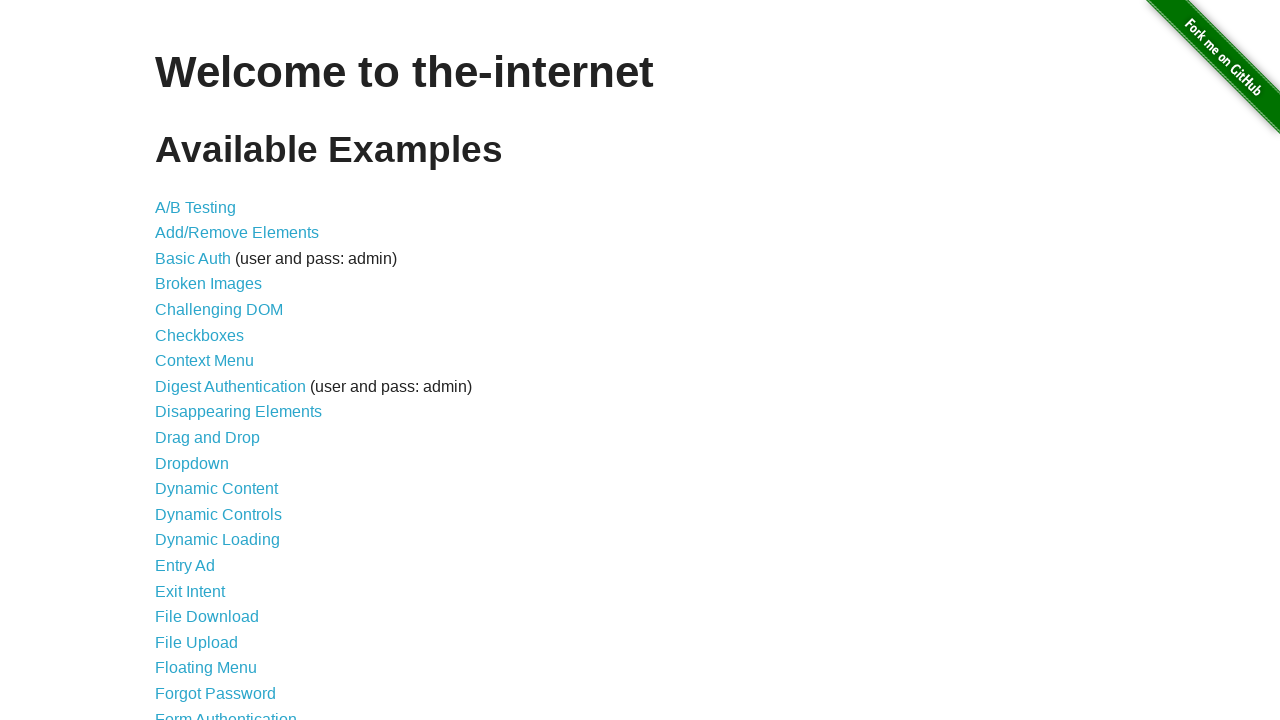

Navigated to the-internet.herokuapp.com homepage
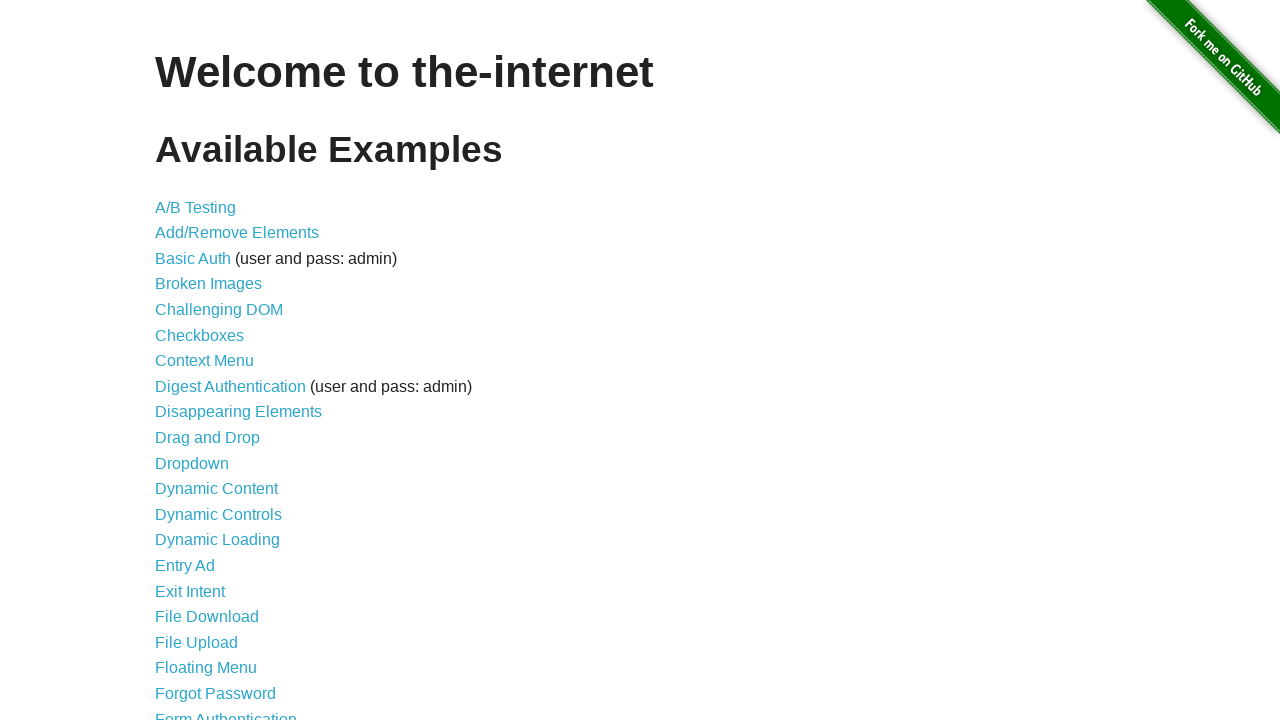

Clicked on 'Sortable Data Tables' link at (230, 574) on xpath=//a[text()='Sortable Data Tables']
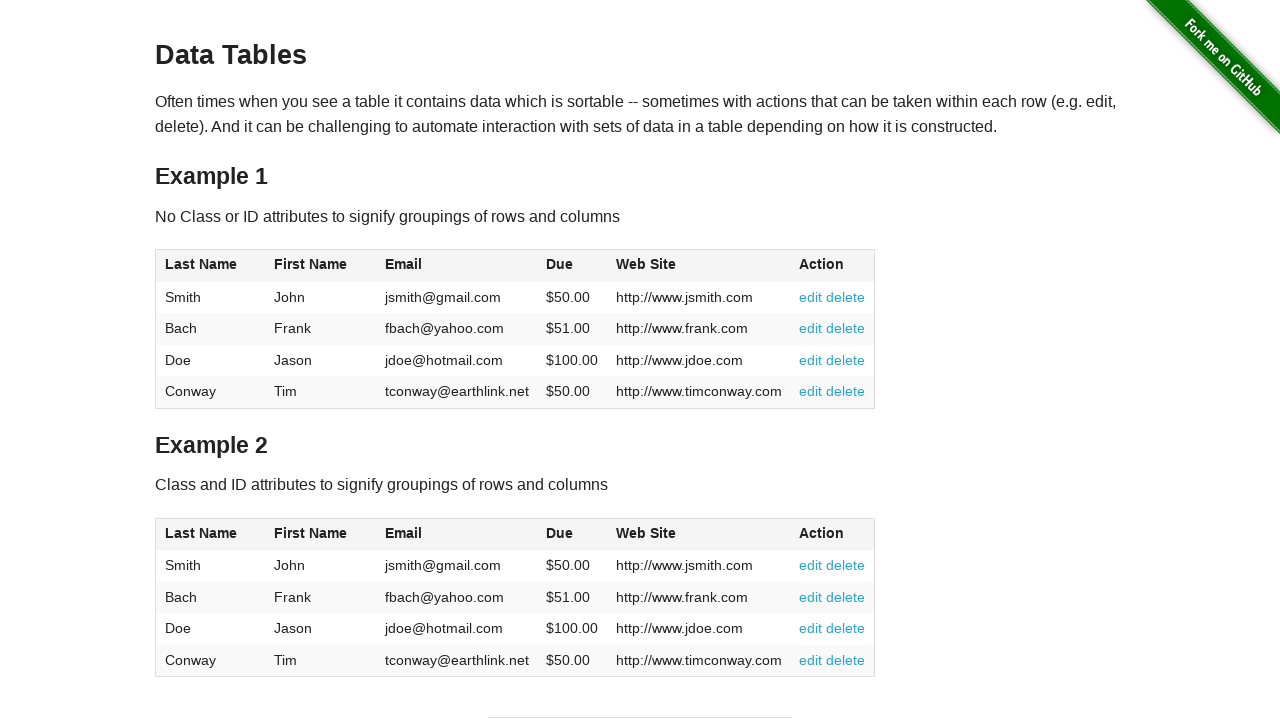

Sortable Data Tables page loaded with table1 visible
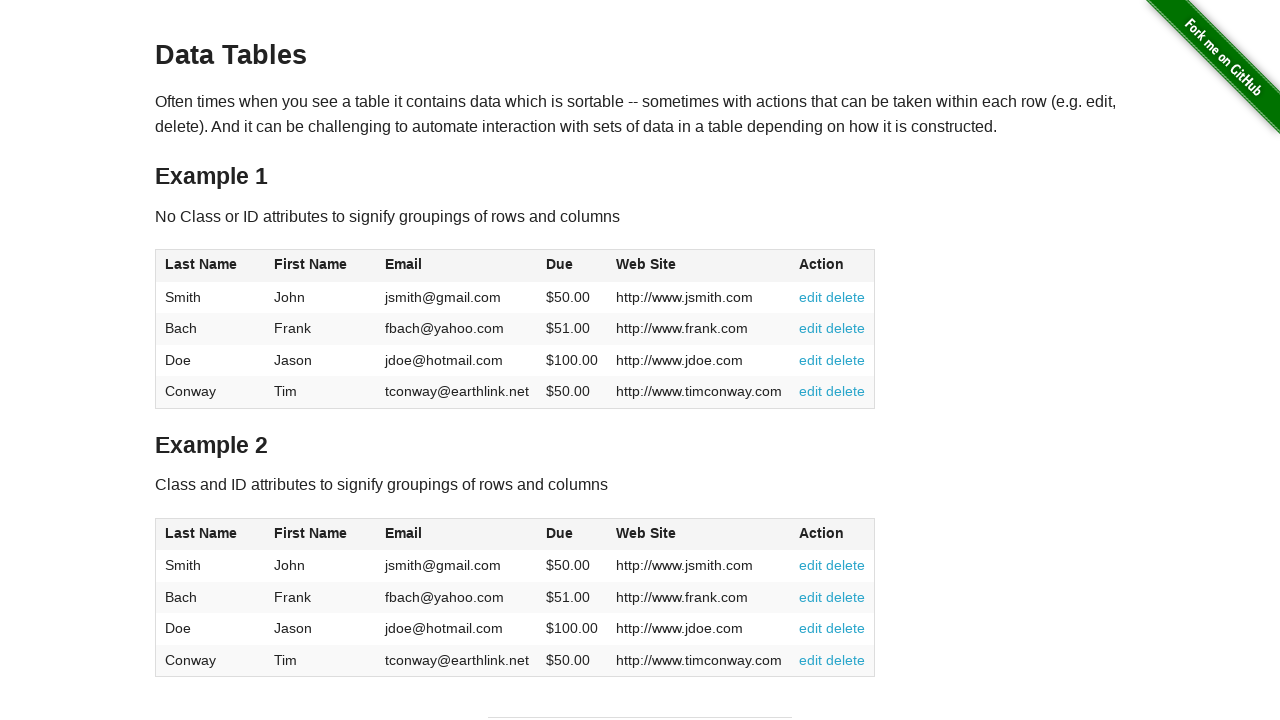

Retrieved all 4 rows from the table
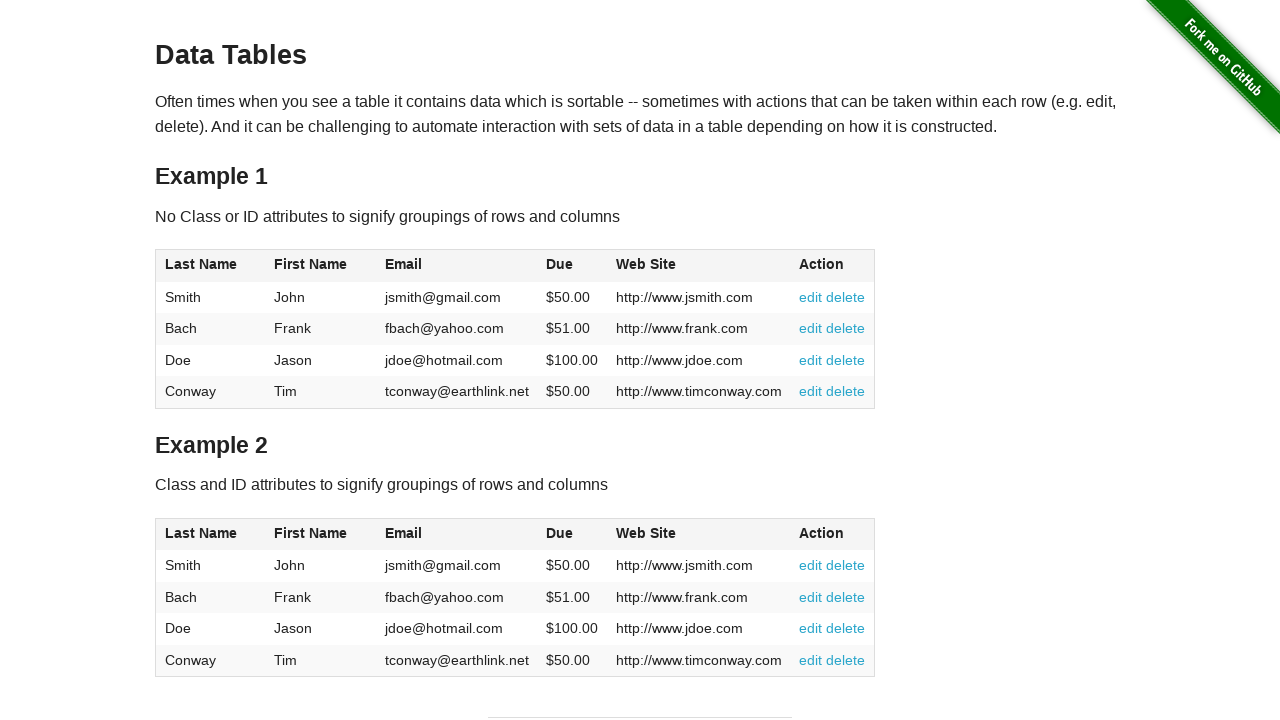

Examined row 1 with 6 cells
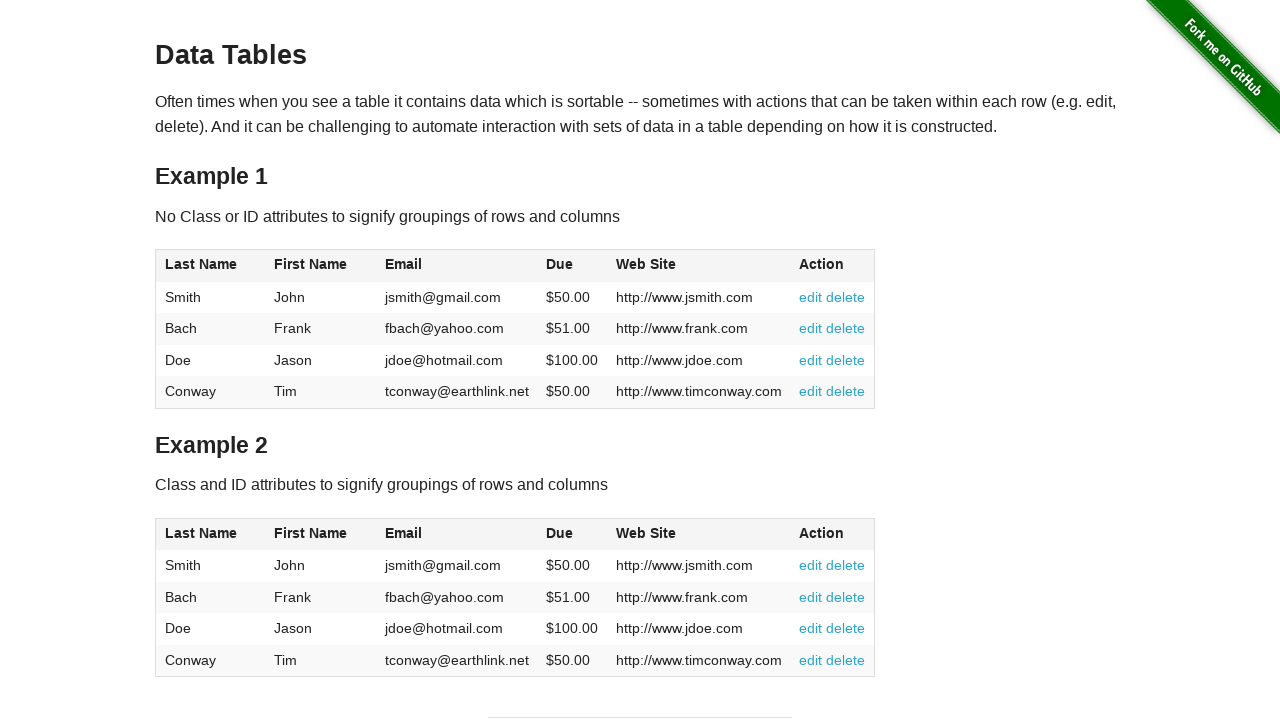

Examined row 2 with 6 cells
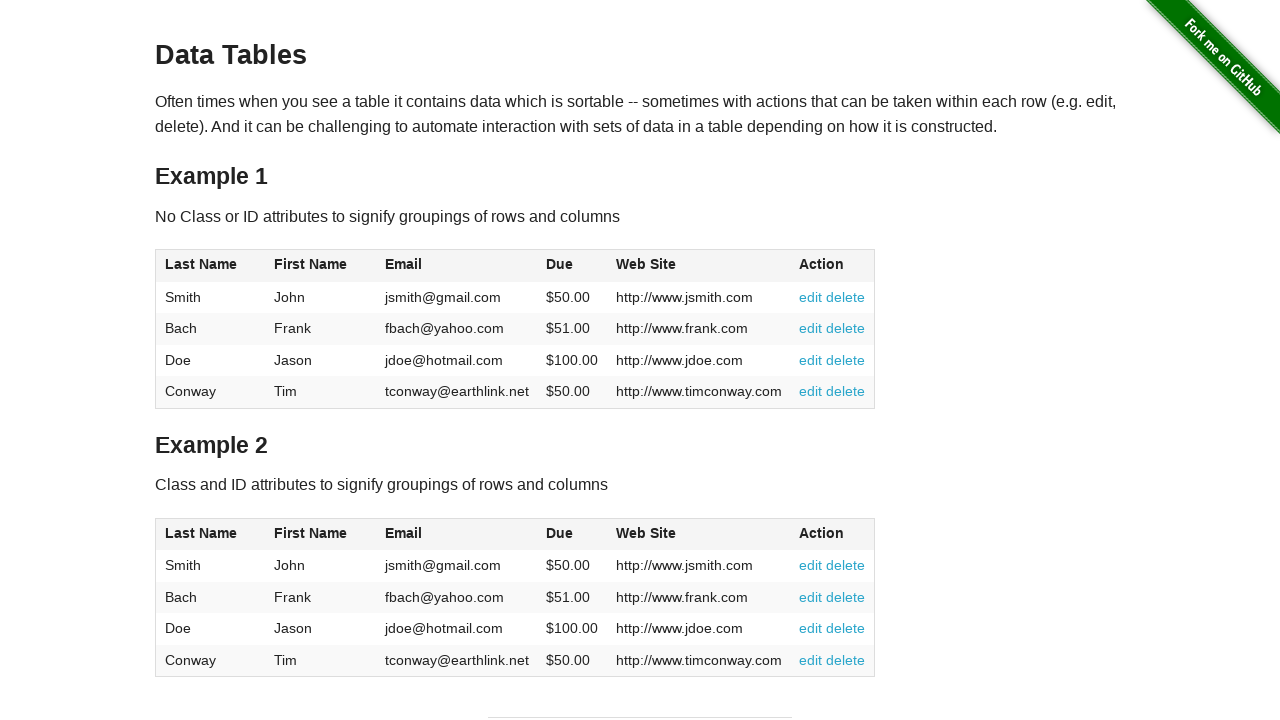

Found email 'fbach@yahoo.com' in row 2
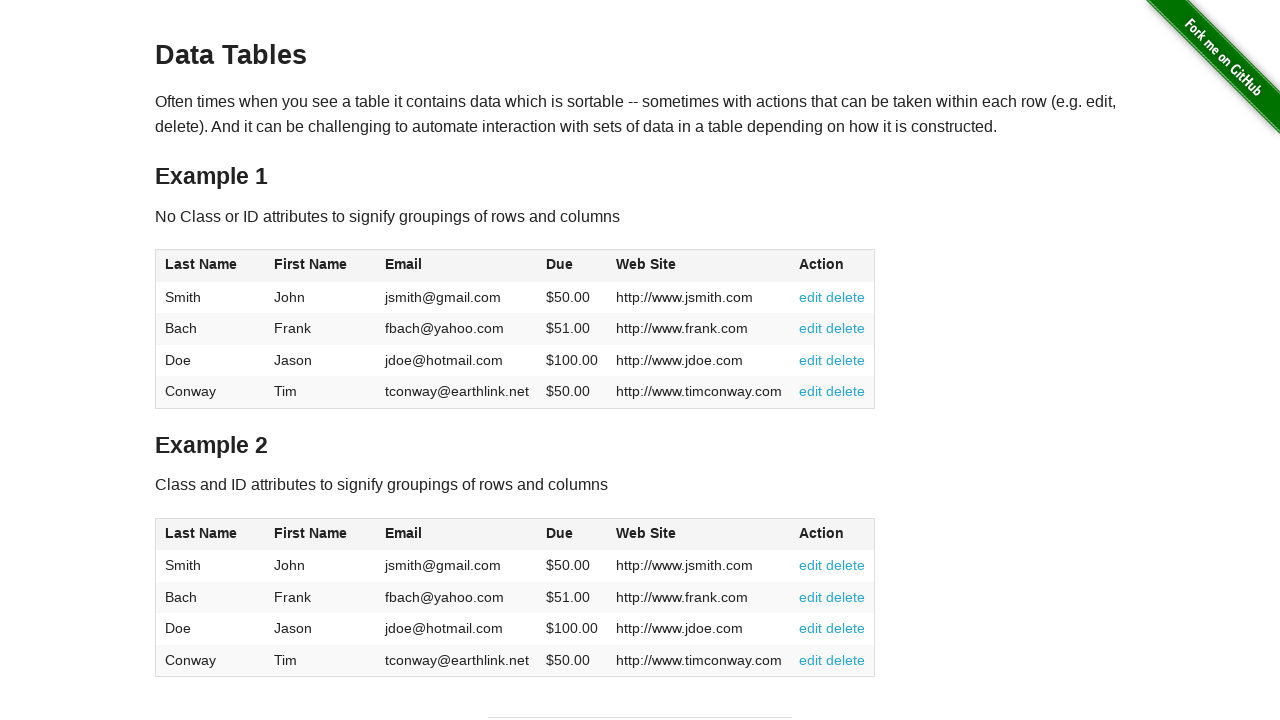

Clicked delete action for the row containing fbach@yahoo.com at (846, 328) on //table[@id='table1']/tbody/tr[2]/td[6]/a[2]
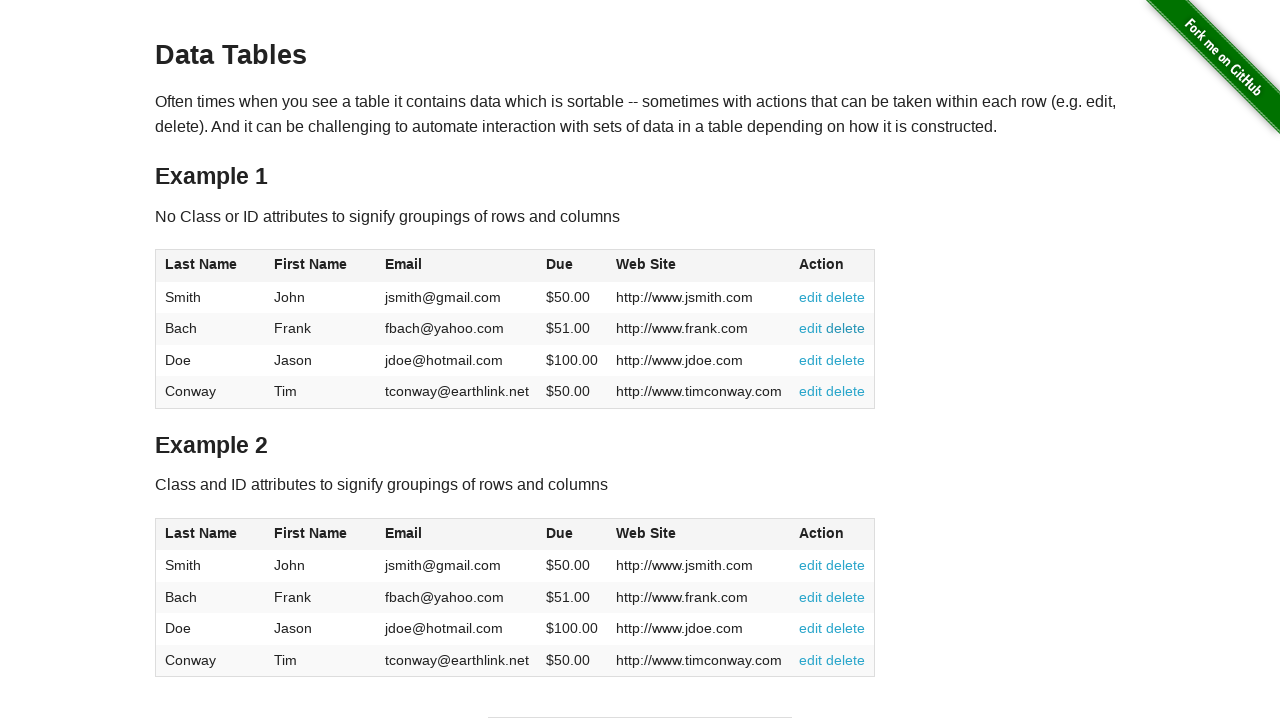

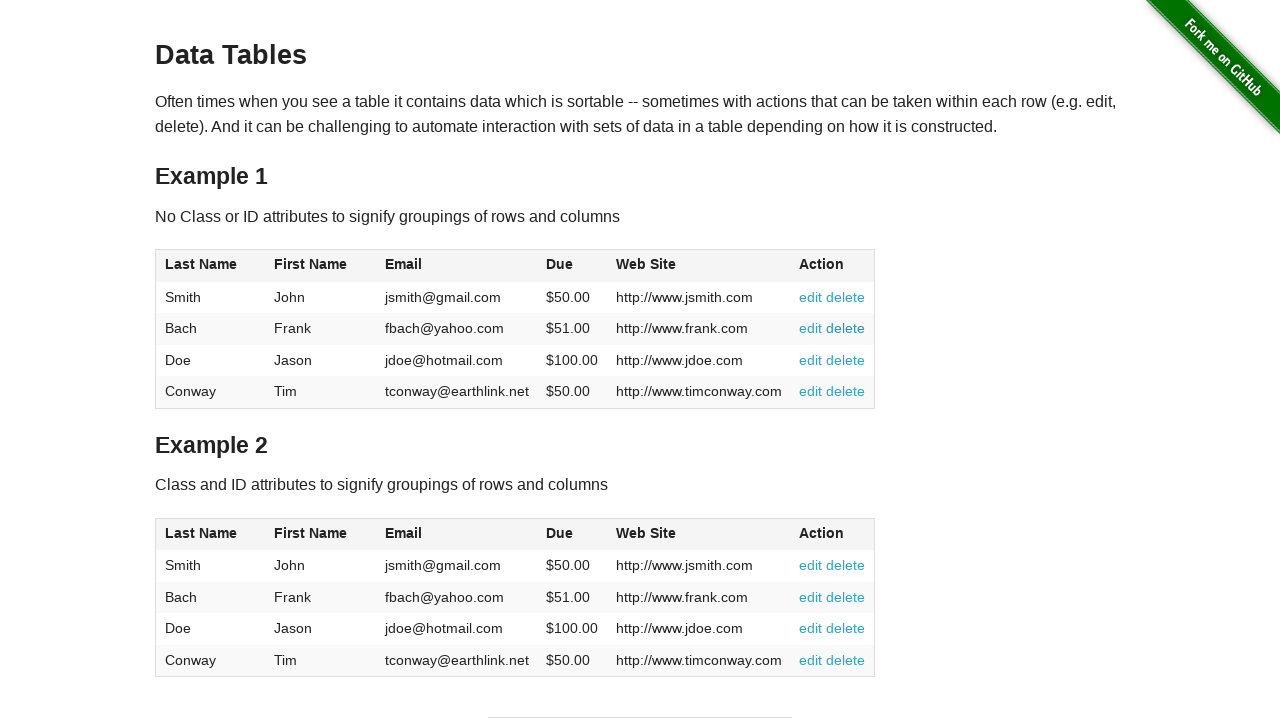